Navigates to a sports statistics website and clicks the "All matches" button to display all match data

Starting URL: https://www.adamchoi.co.uk/overs/detailed

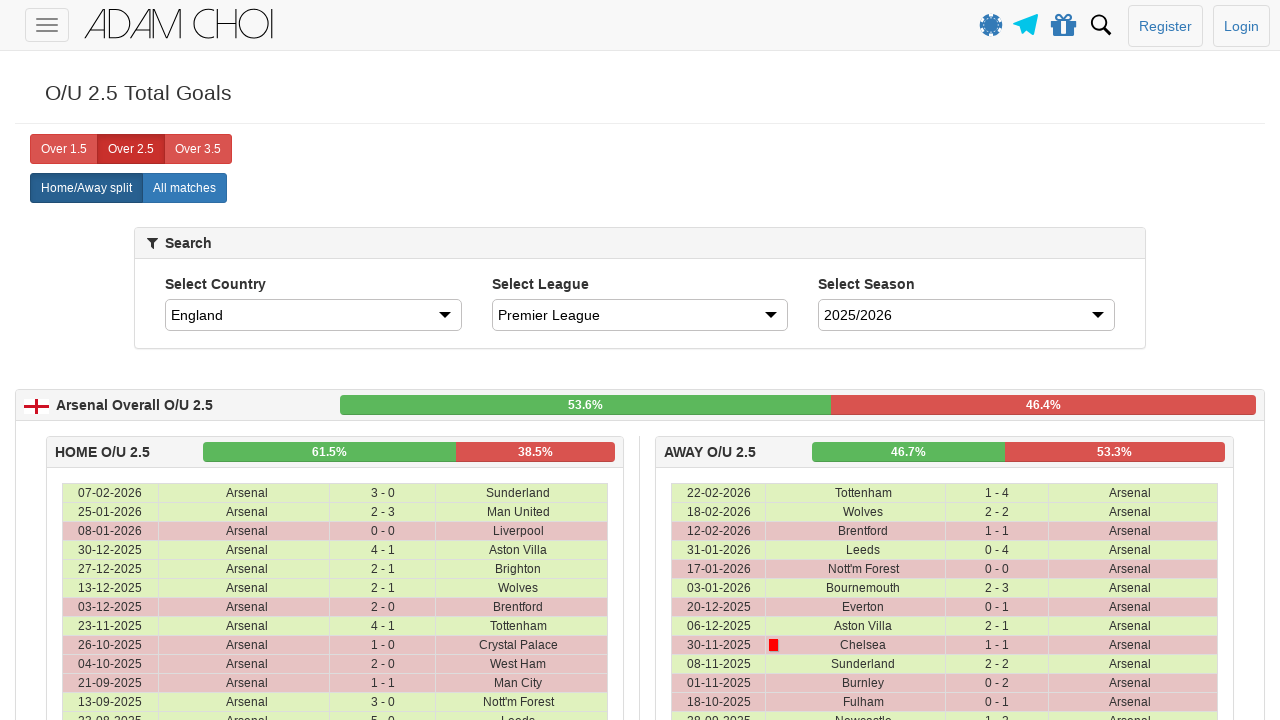

Navigated to sports statistics website
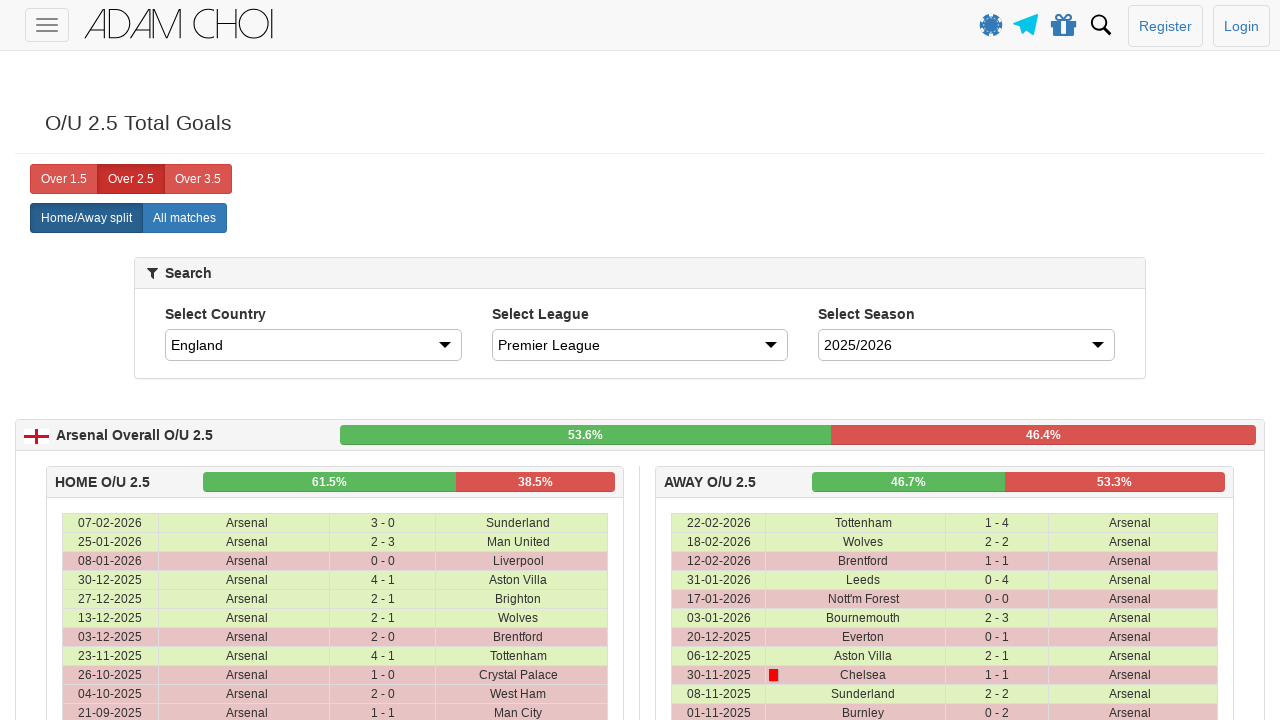

Clicked 'All matches' button to display all match data at (184, 218) on xpath=//label[@analytics-event="All matches"]
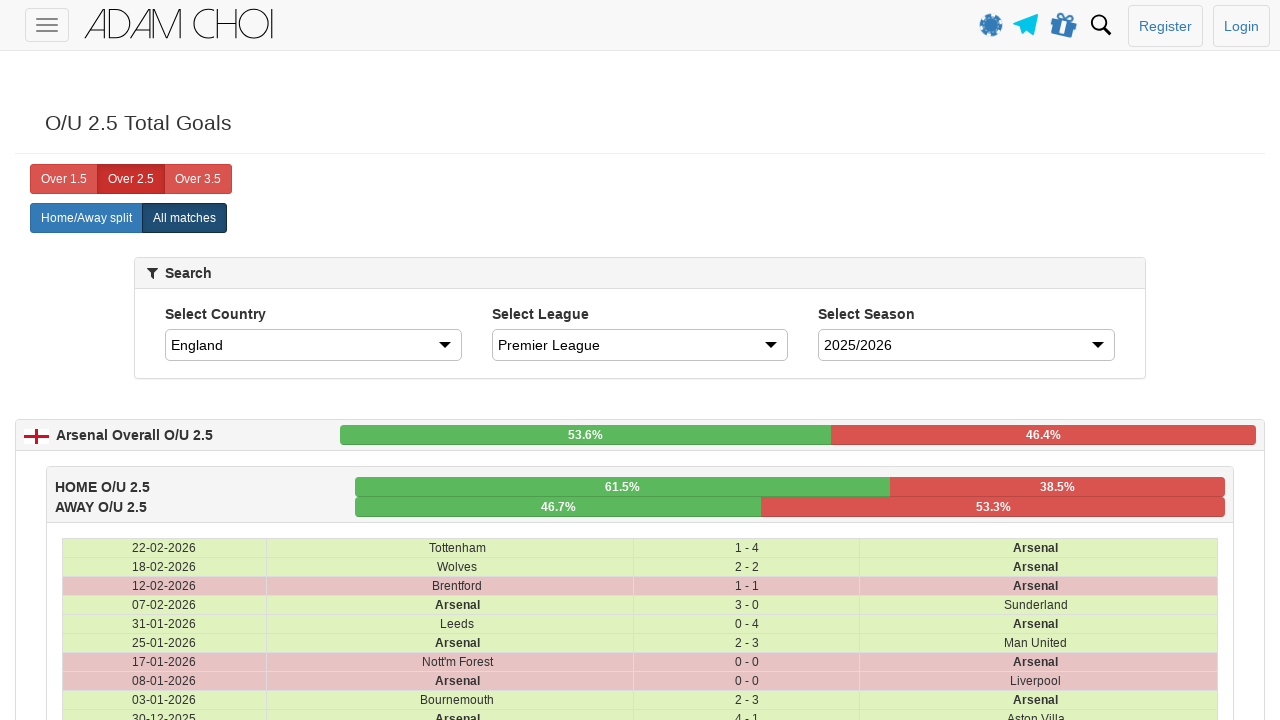

Waited for page to fully load after clicking 'All matches'
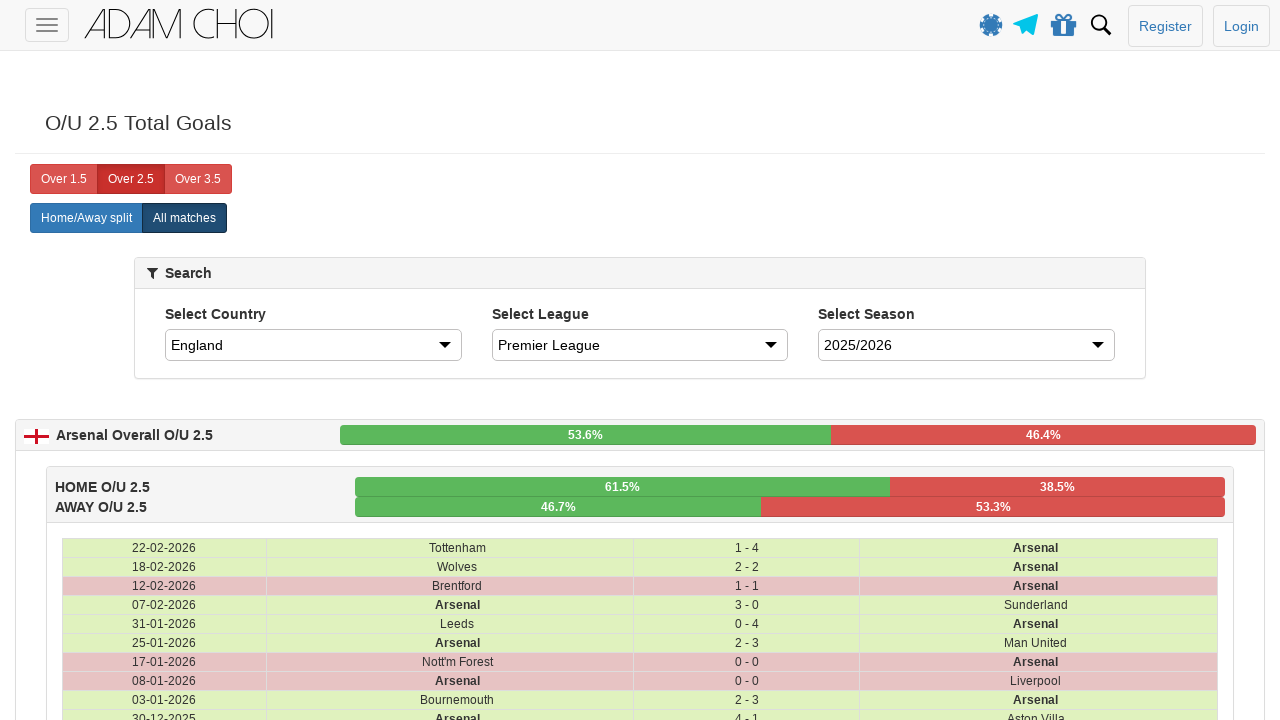

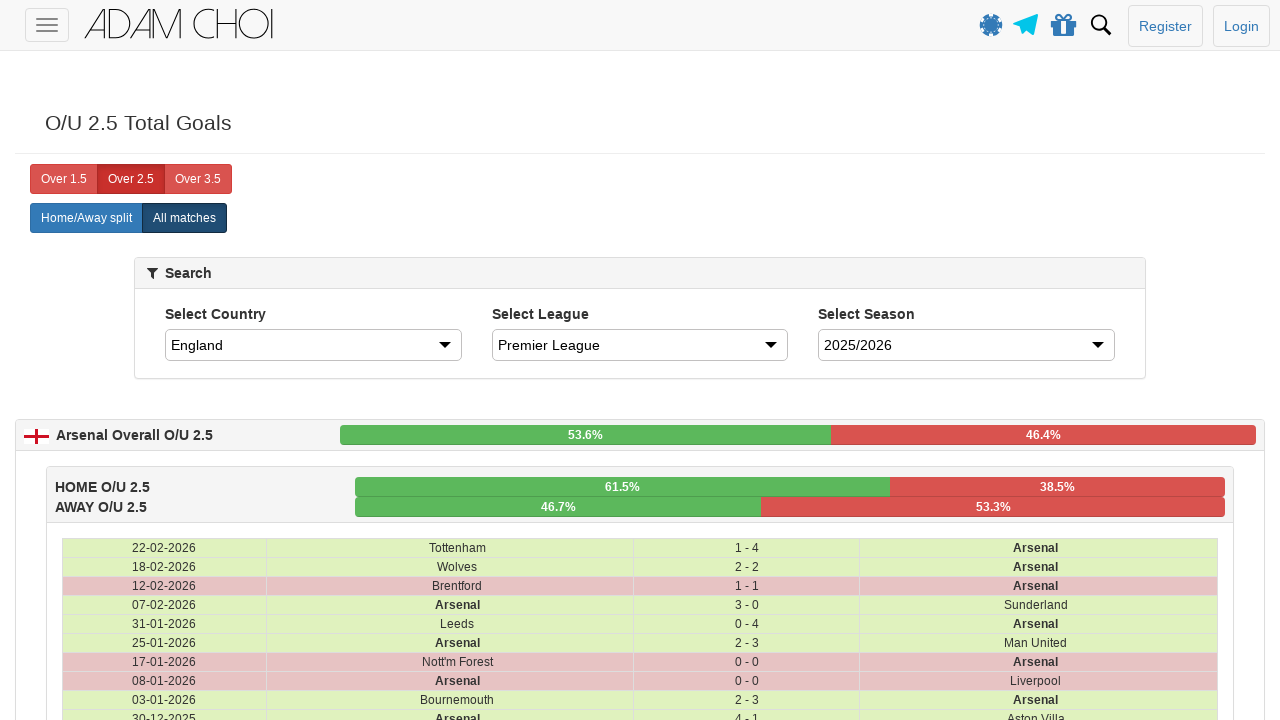